Tests that clicking the Sign In link on the DS Algo home page redirects to the login page

Starting URL: https://dsportalapp.herokuapp.com/home

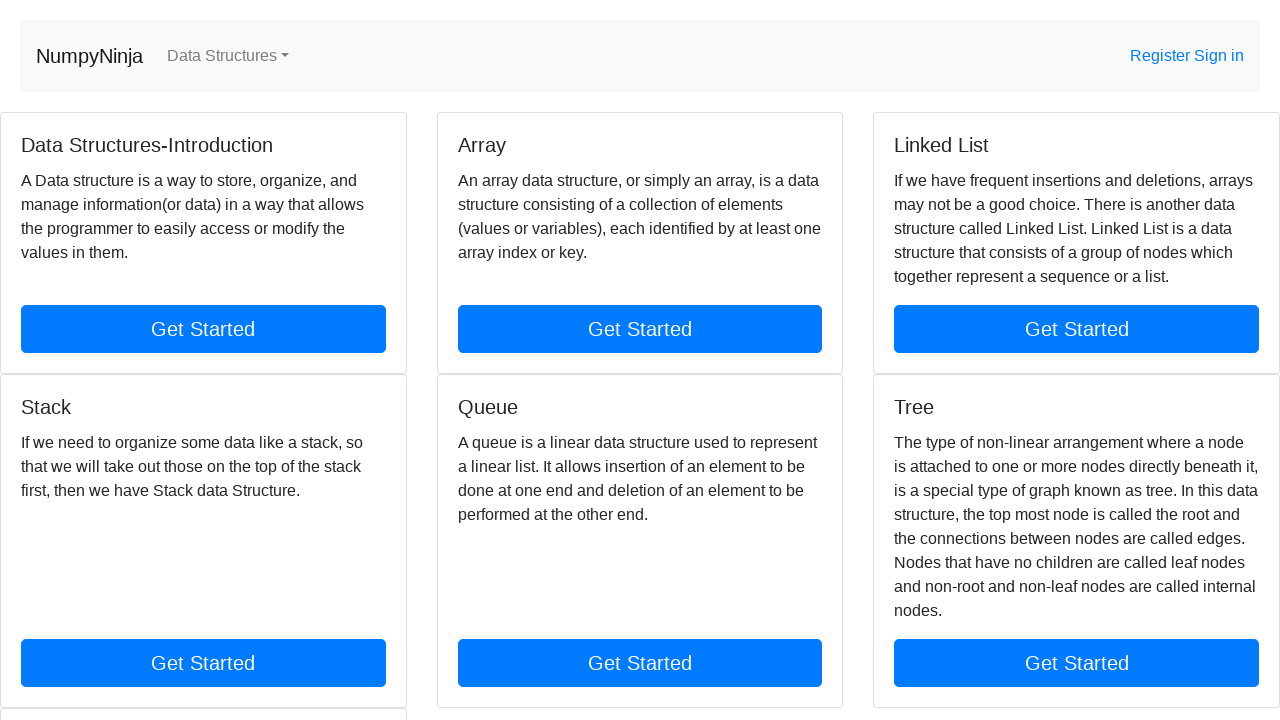

Clicked the Sign In link on DS Algo home page at (1219, 56) on text=Sign in
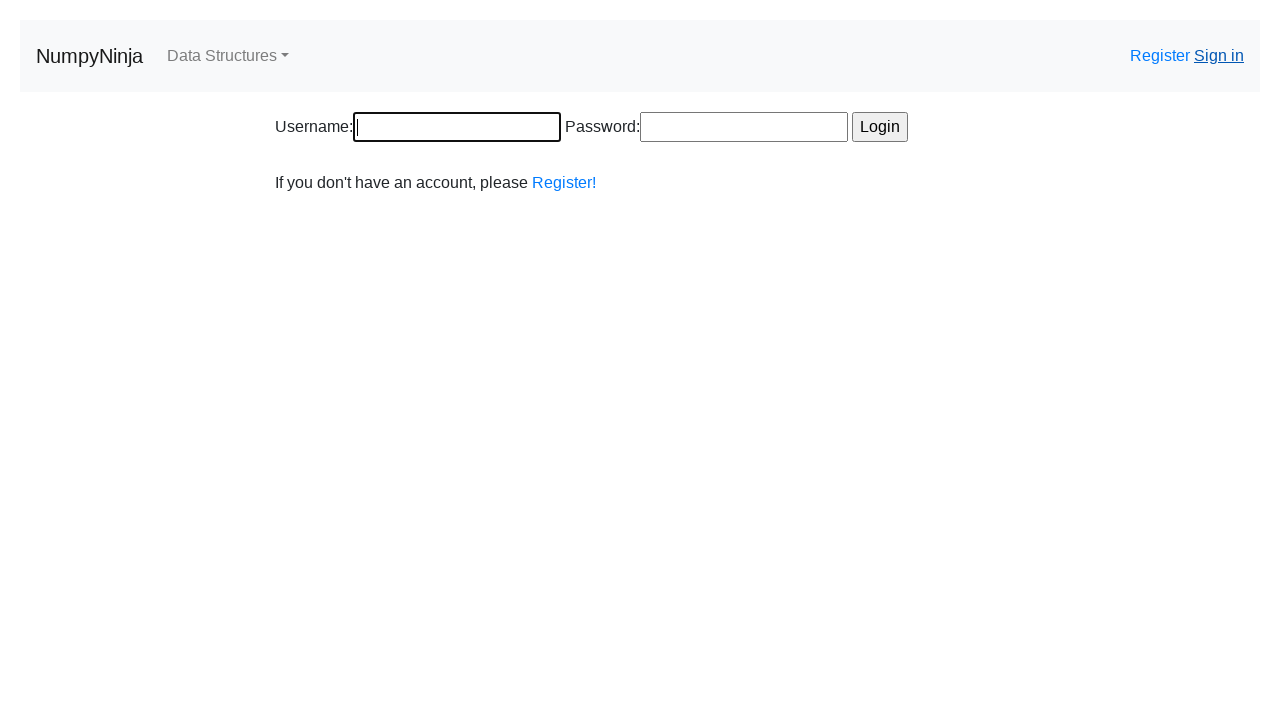

Waited for page to load with domcontentloaded state
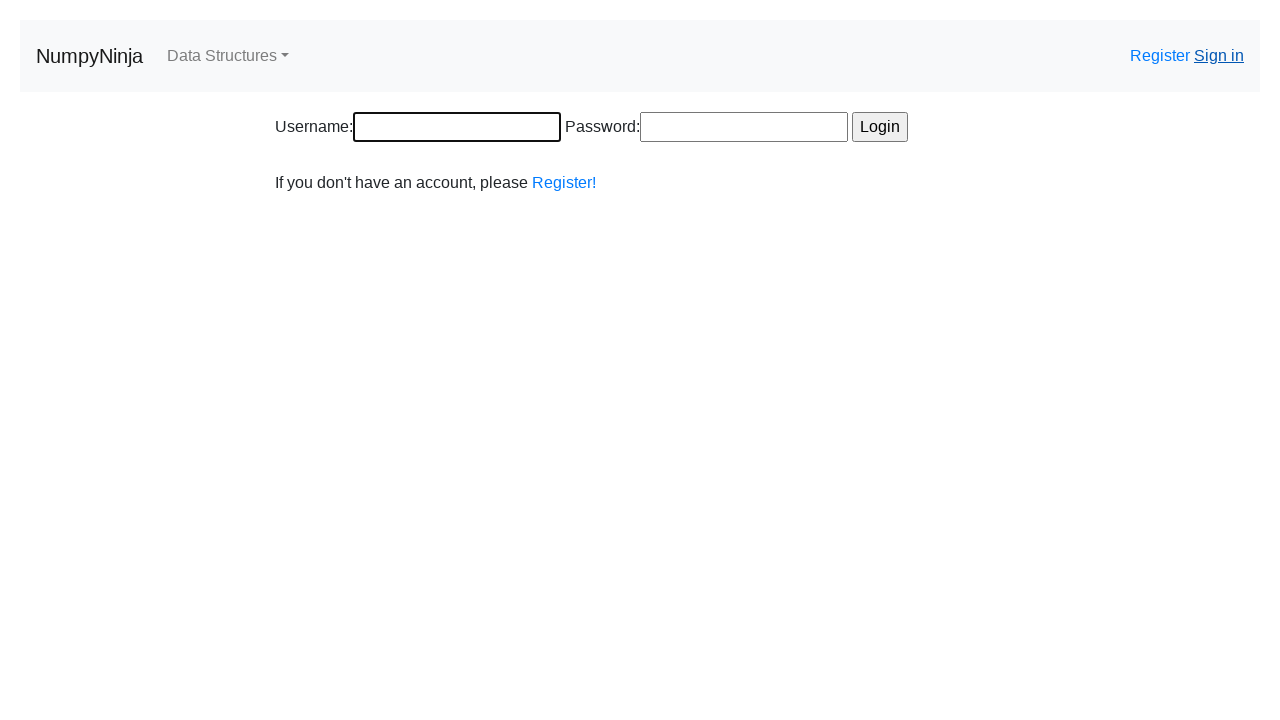

Verified that page title is 'Login', confirming redirect to login page
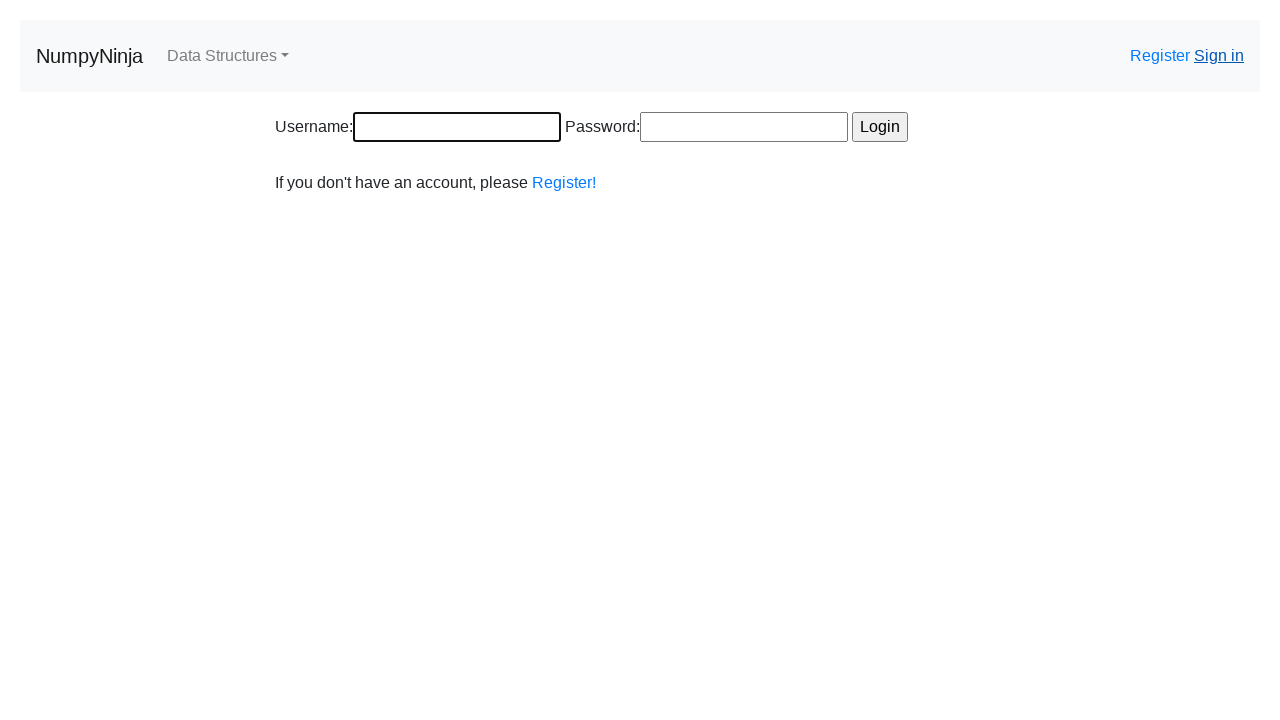

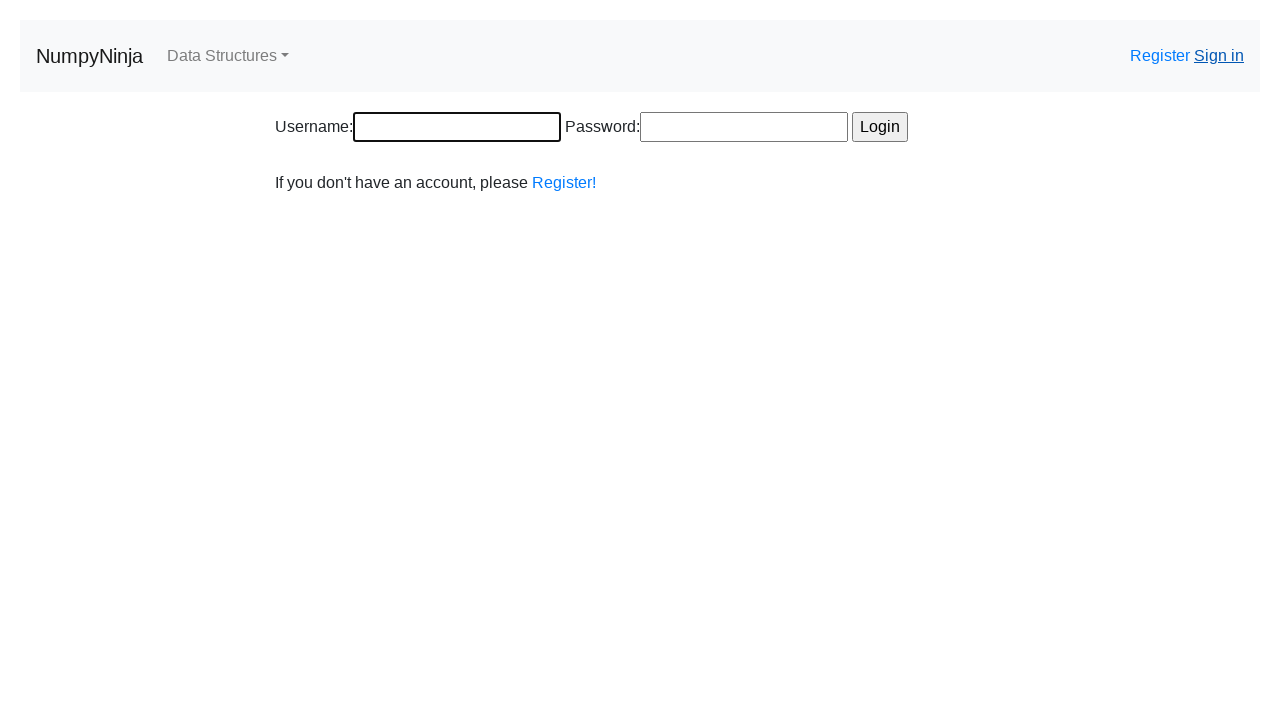